Tests the user registration form on ParaBank demo site by filling out all required fields (name, address, contact info, and account credentials) and submitting the registration form.

Starting URL: https://parabank.parasoft.com/parabank/index.htm

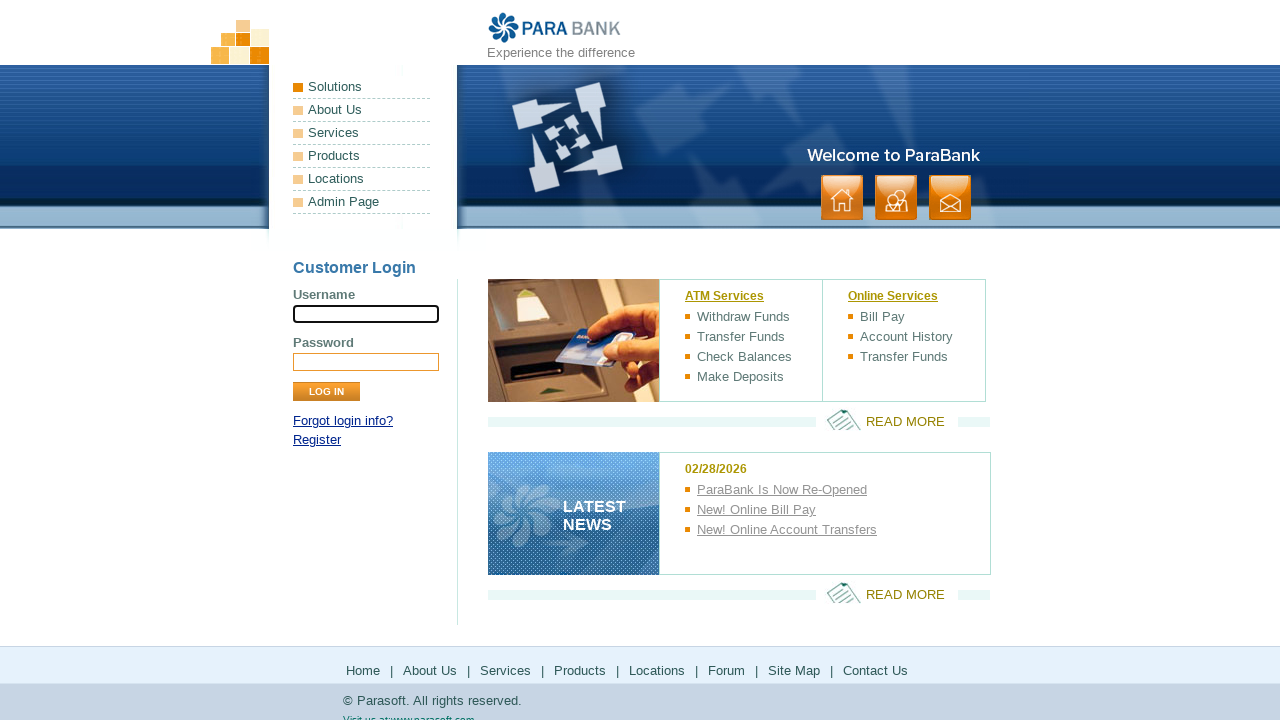

Clicked Register link at (317, 440) on text=Register
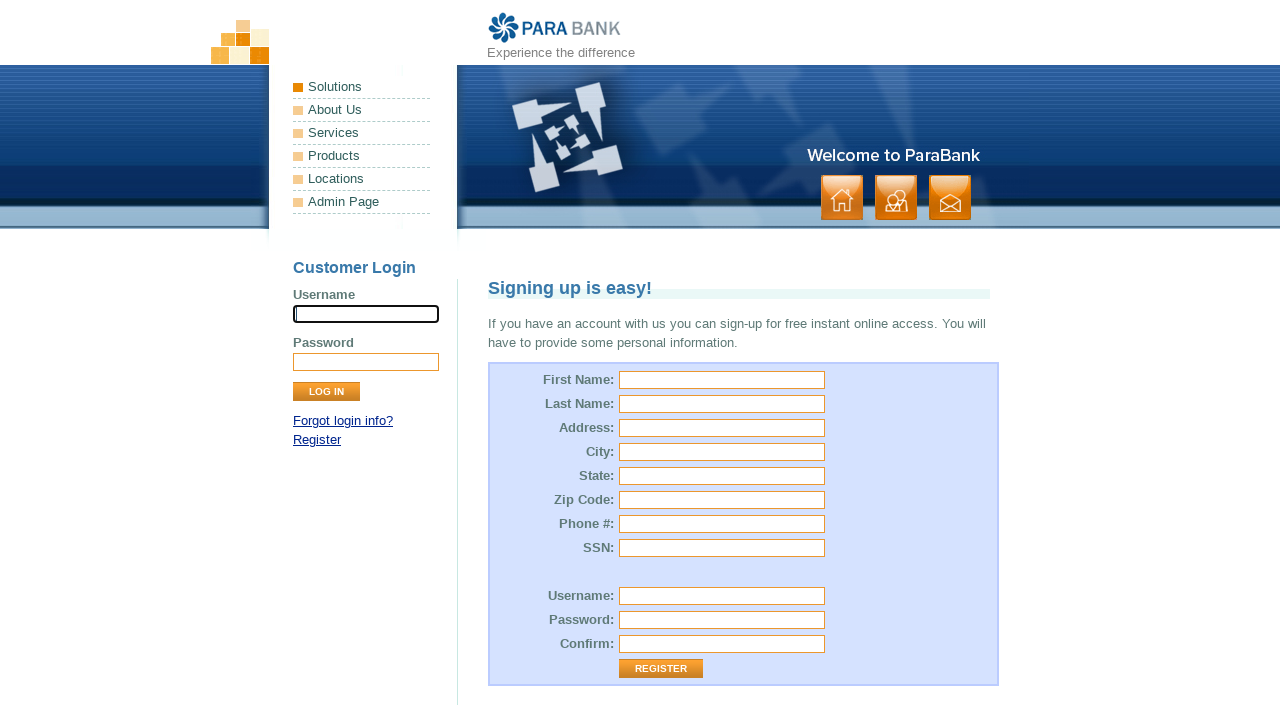

Registration form loaded and first name field is visible
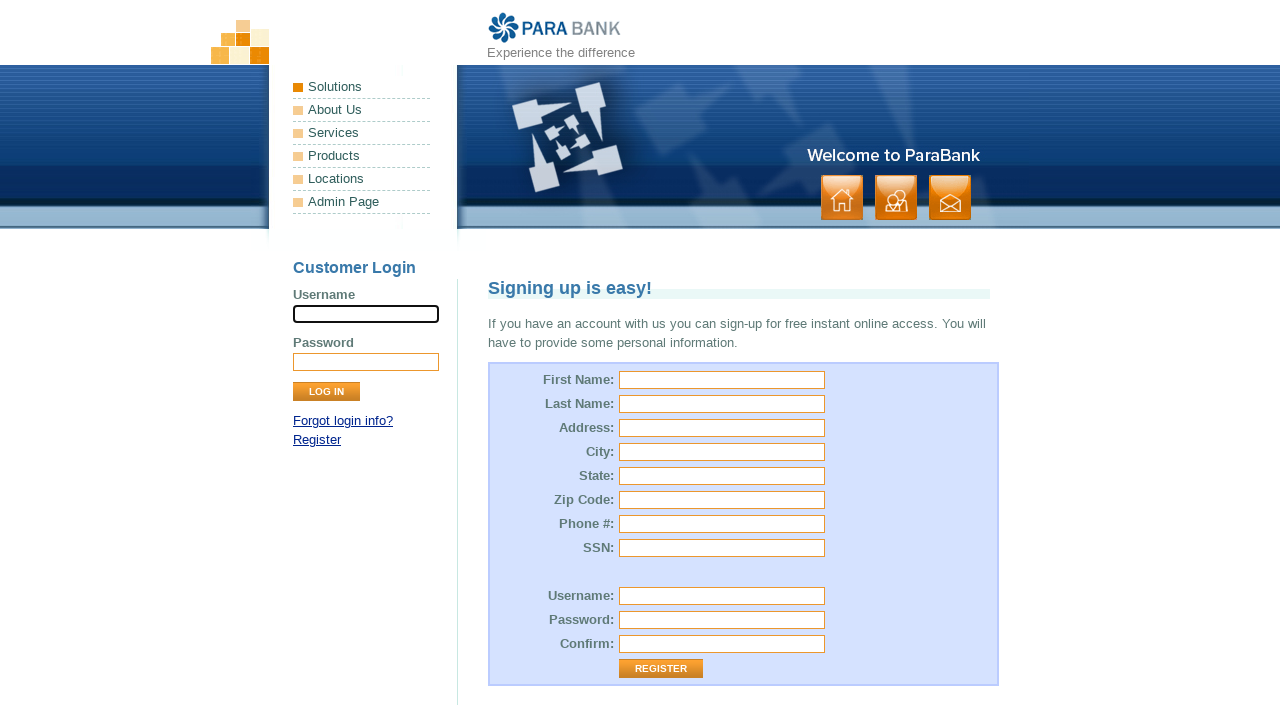

Filled first name field with 'John' on #customer\.firstName
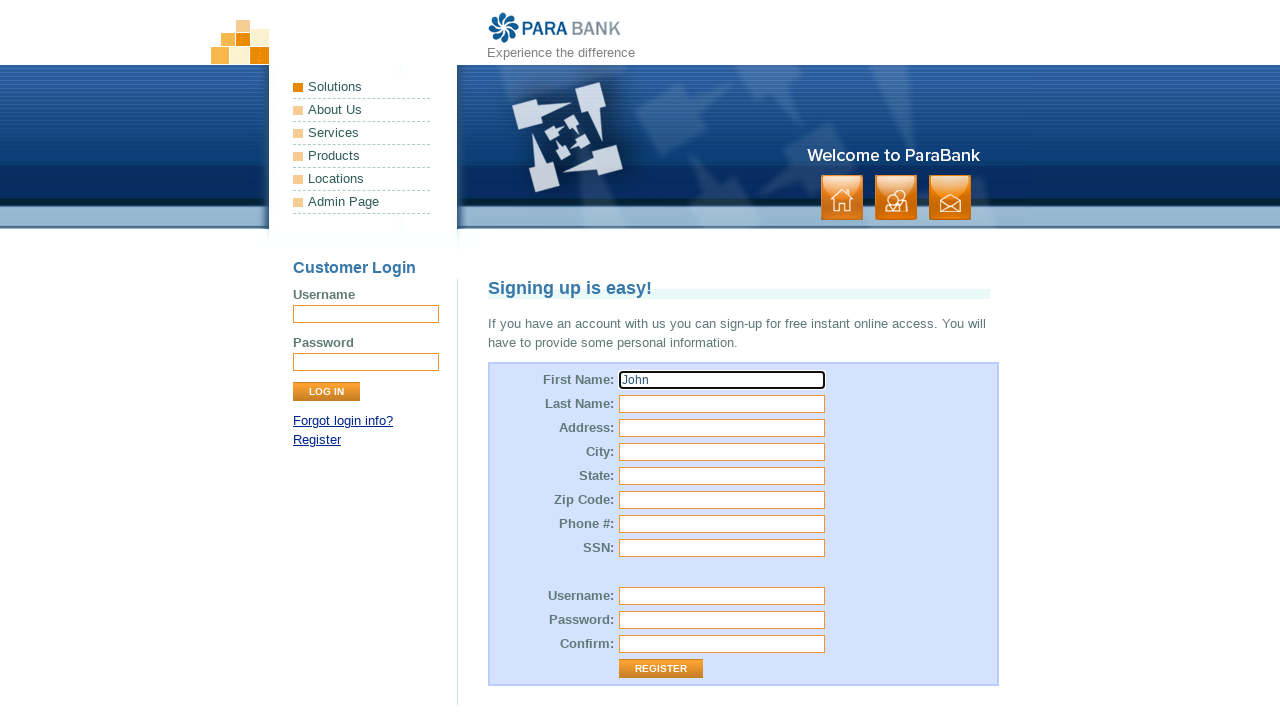

Filled last name field with 'Smith' on #customer\.lastName
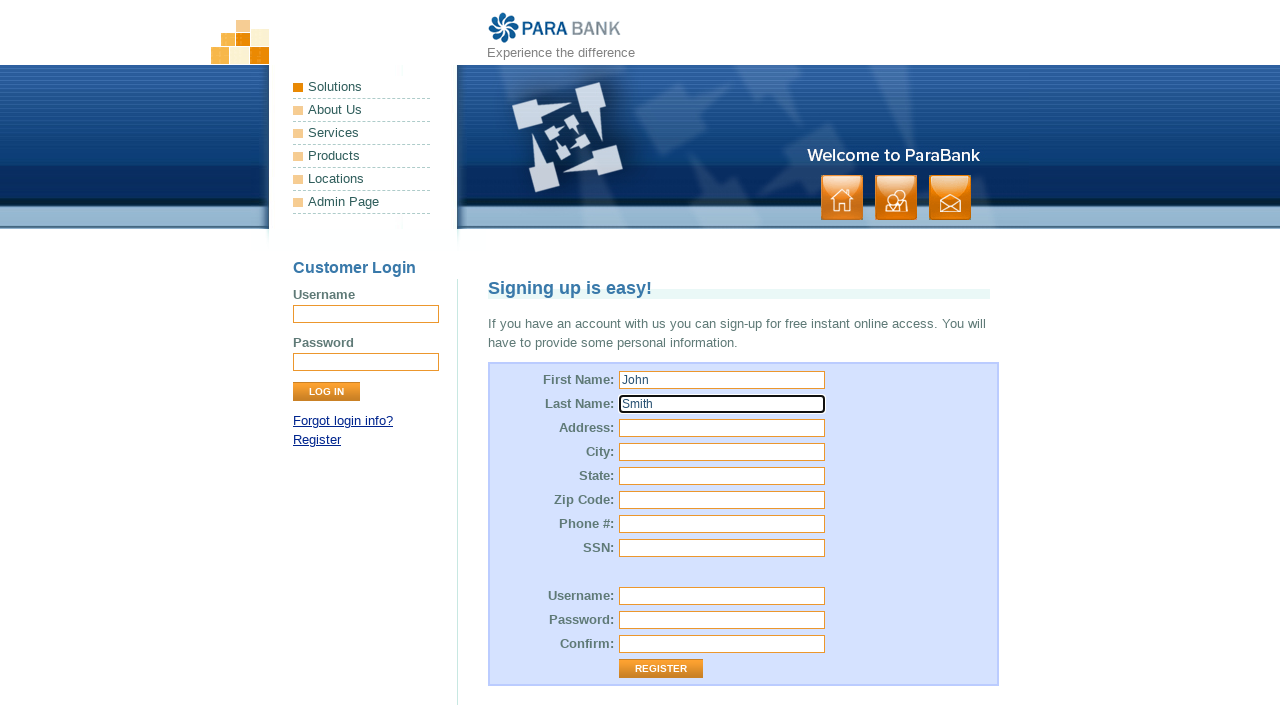

Filled street address field with '123 Main Street' on #customer\.address\.street
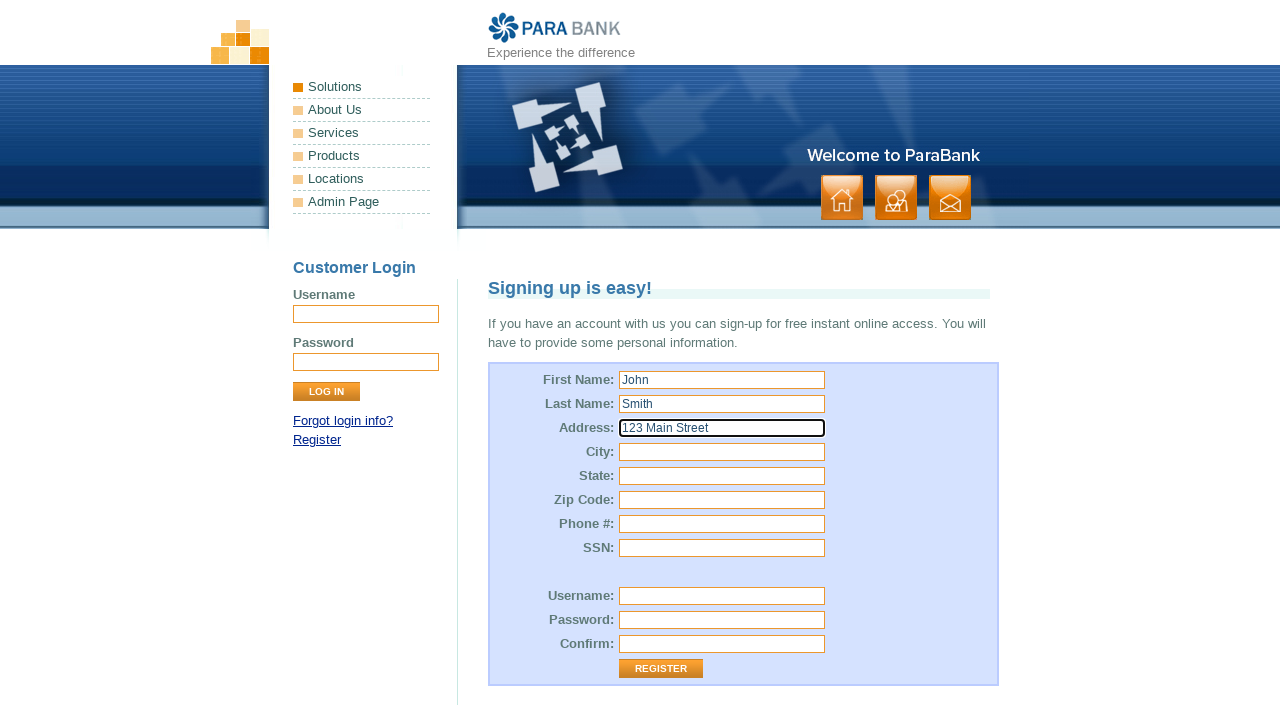

Filled city field with 'Springfield' on #customer\.address\.city
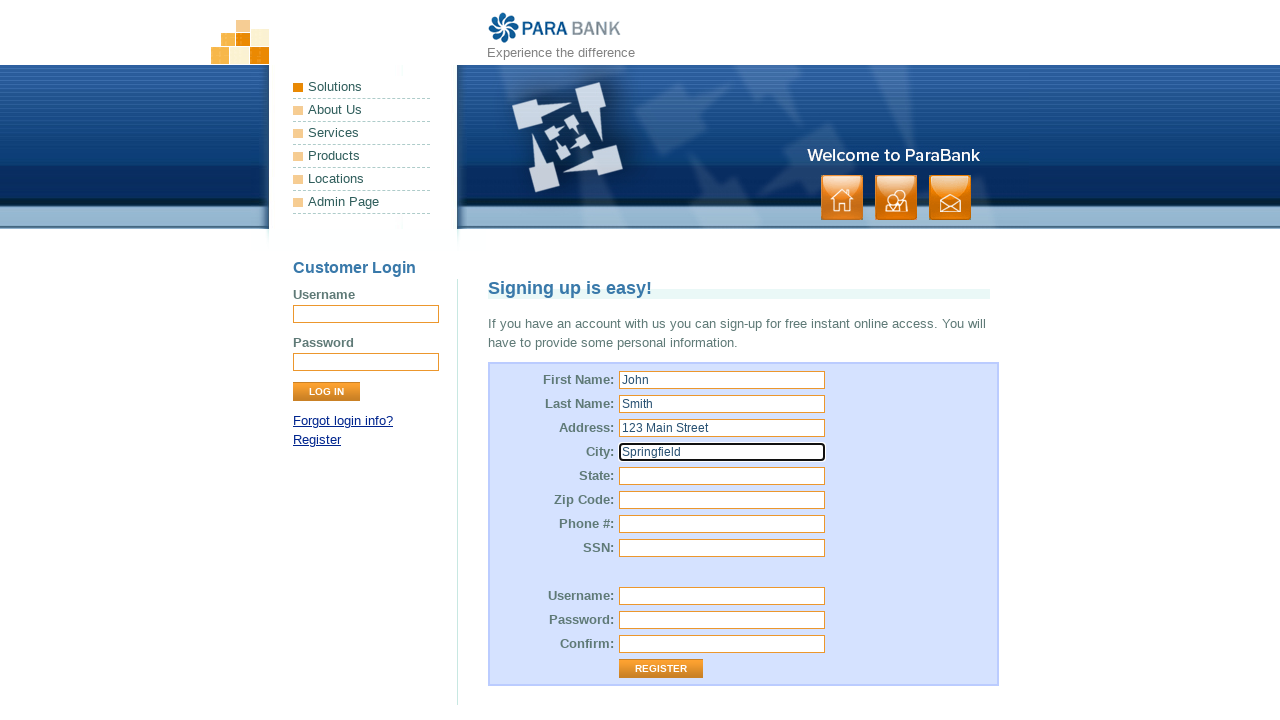

Filled zip code field with '62701' on #customer\.address\.zipCode
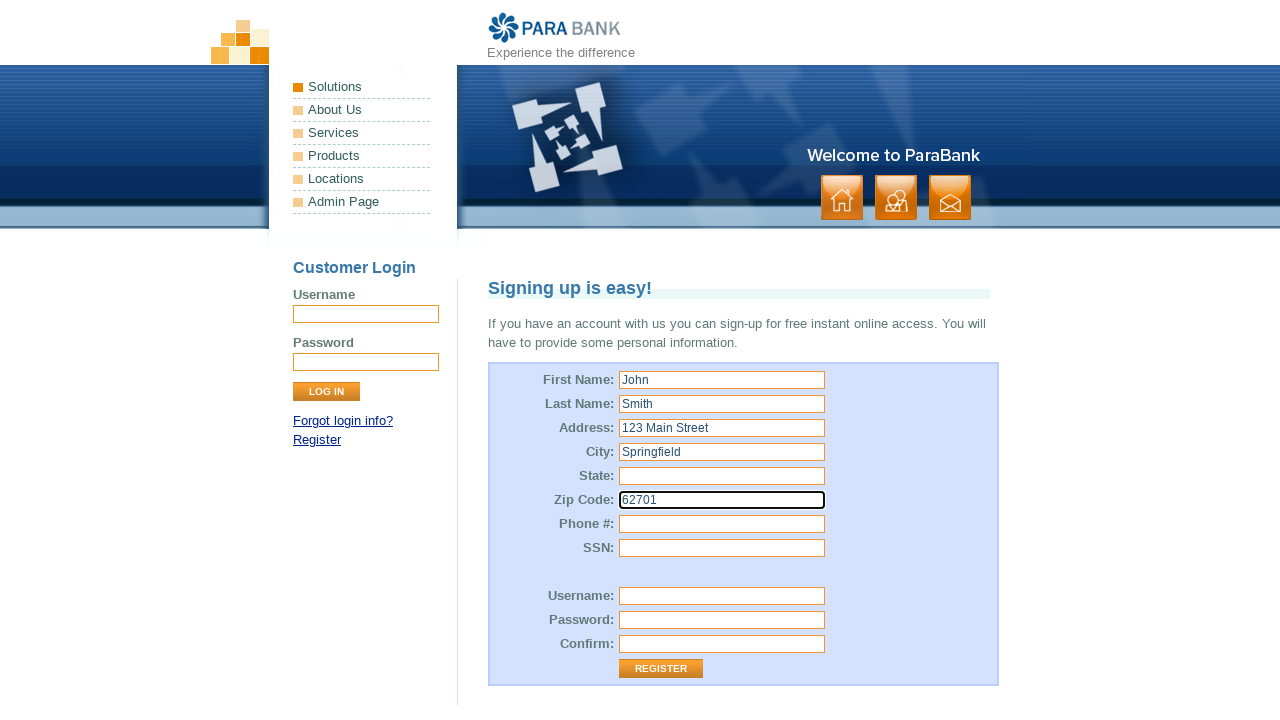

Filled phone number field with '555-123-4567' on #customer\.phoneNumber
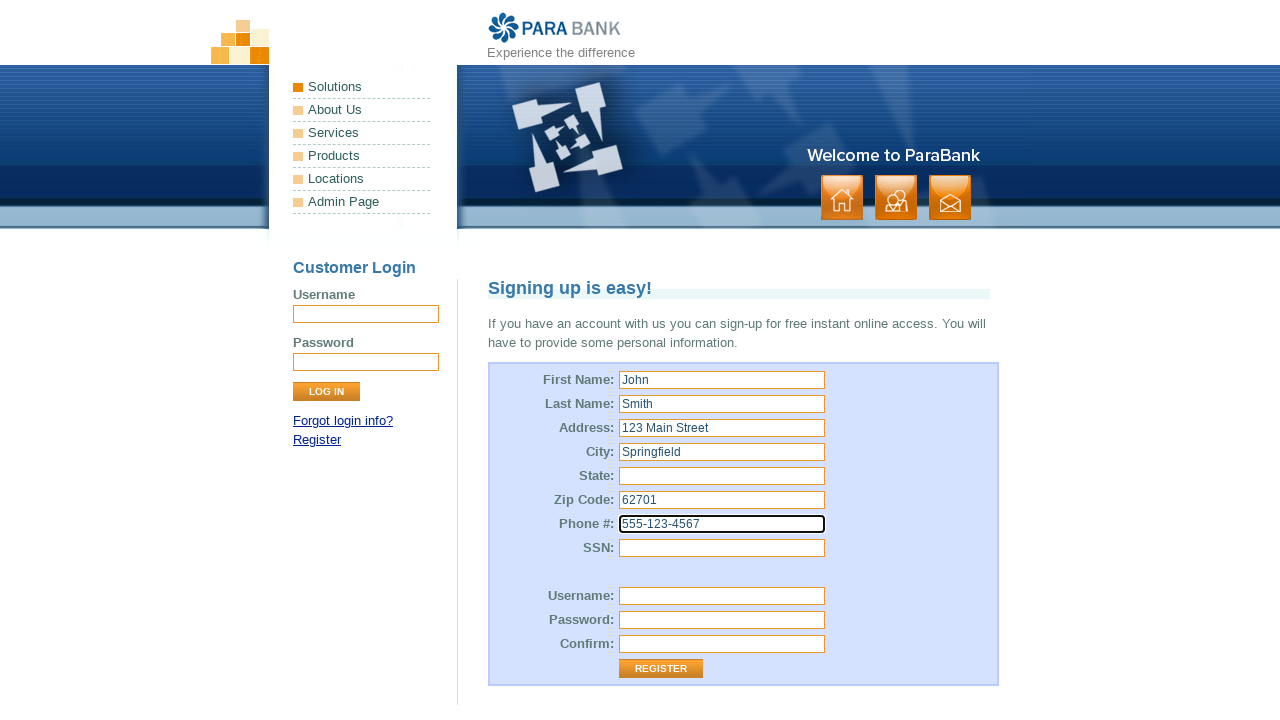

Filled social security number field with '123-45-6789' on #customer\.ssn
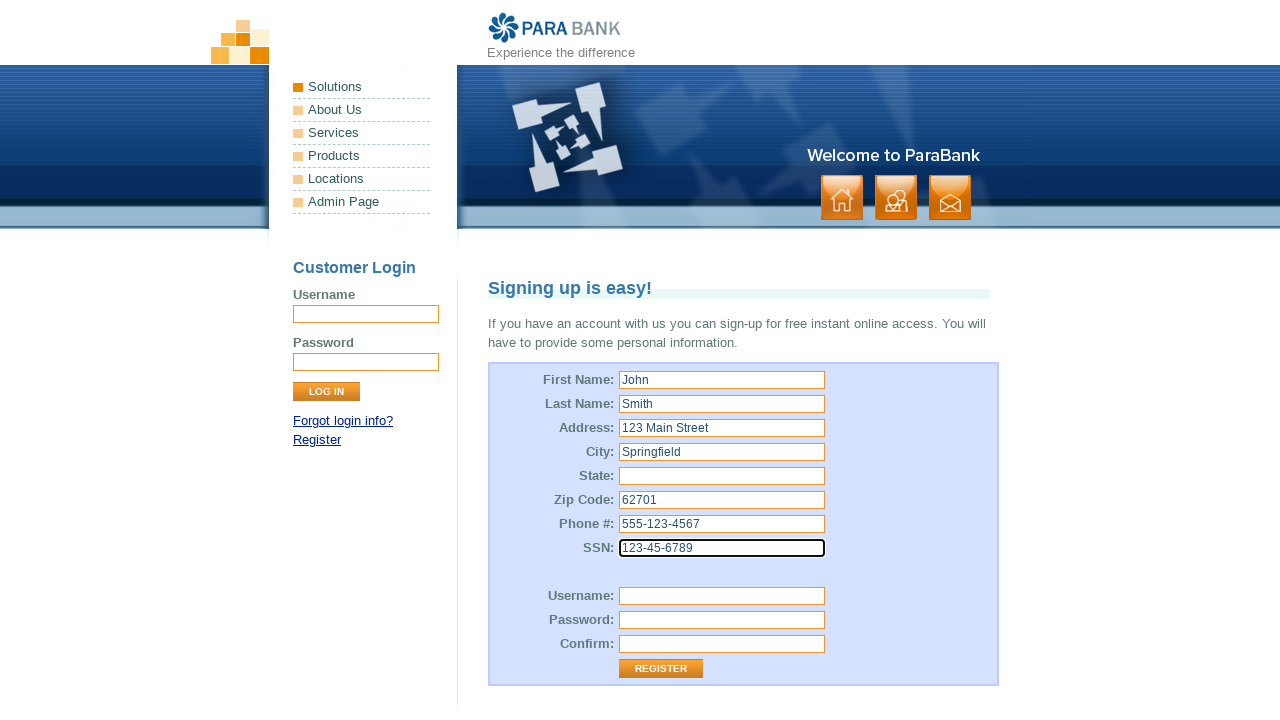

Filled username field with 'testuser_7842' on #customer\.username
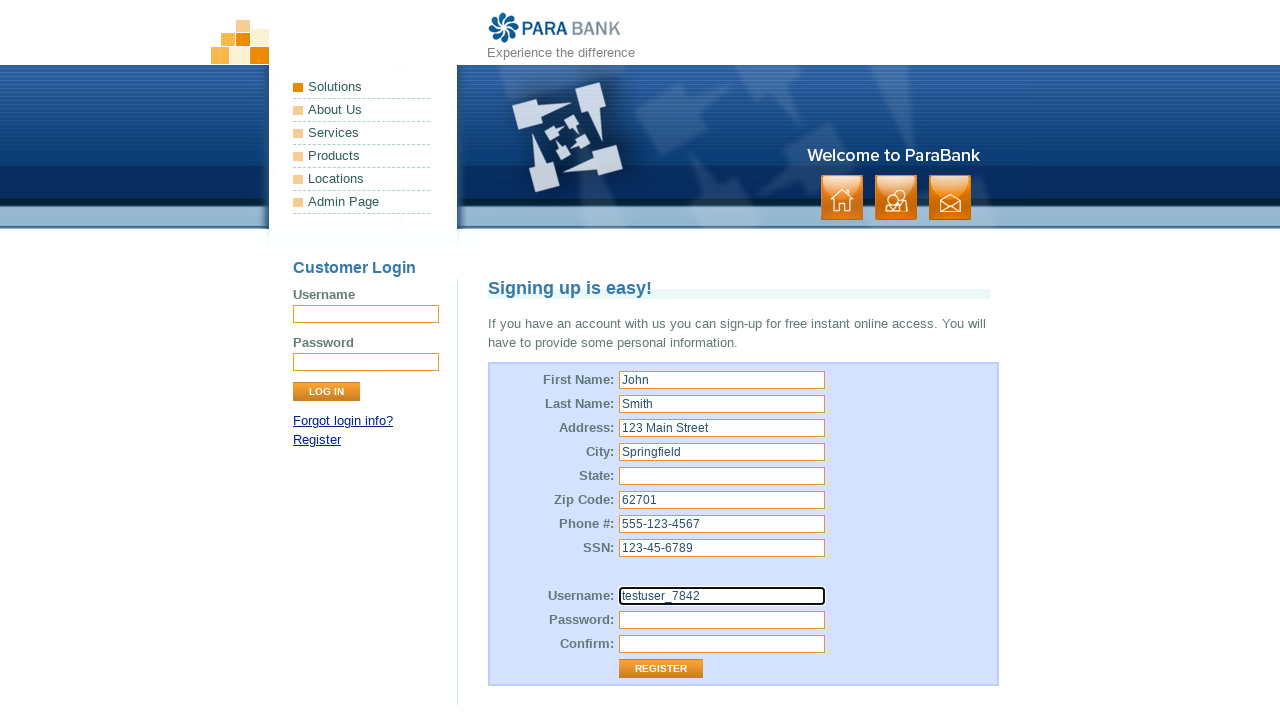

Filled password field with 'SecurePass123!' on #customer\.password
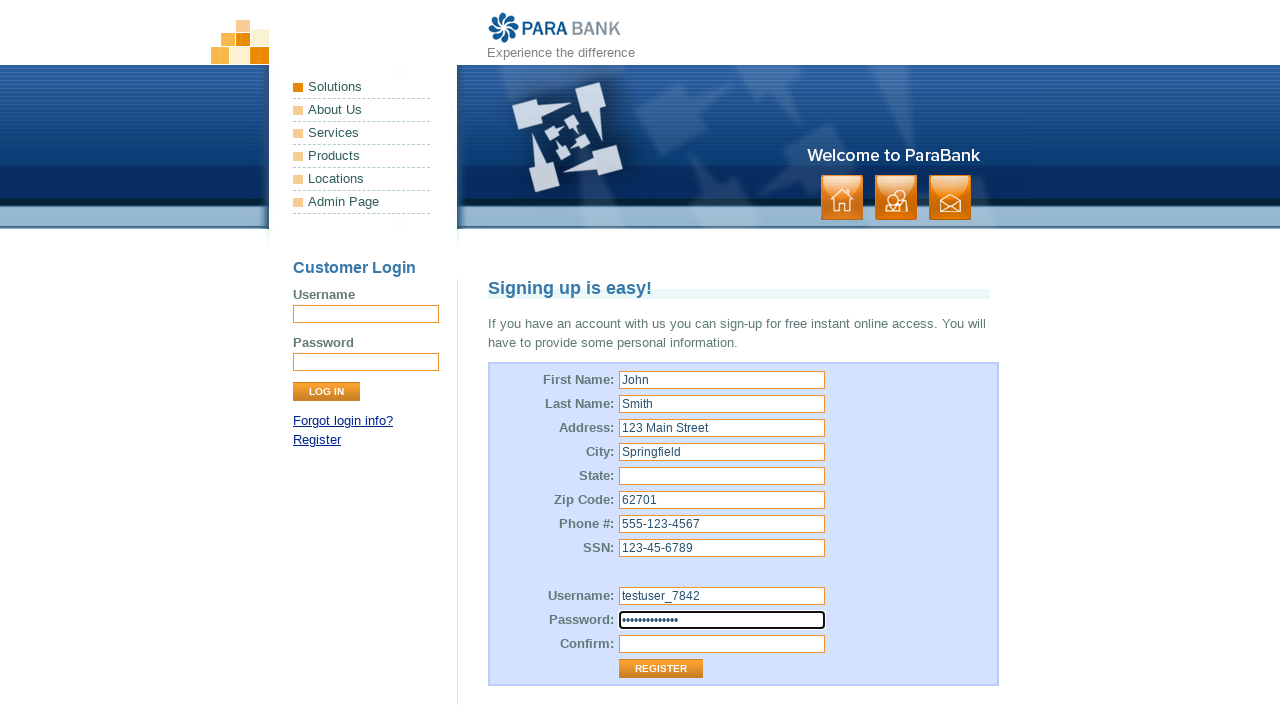

Filled repeated password field with 'SecurePass123!' on #repeatedPassword
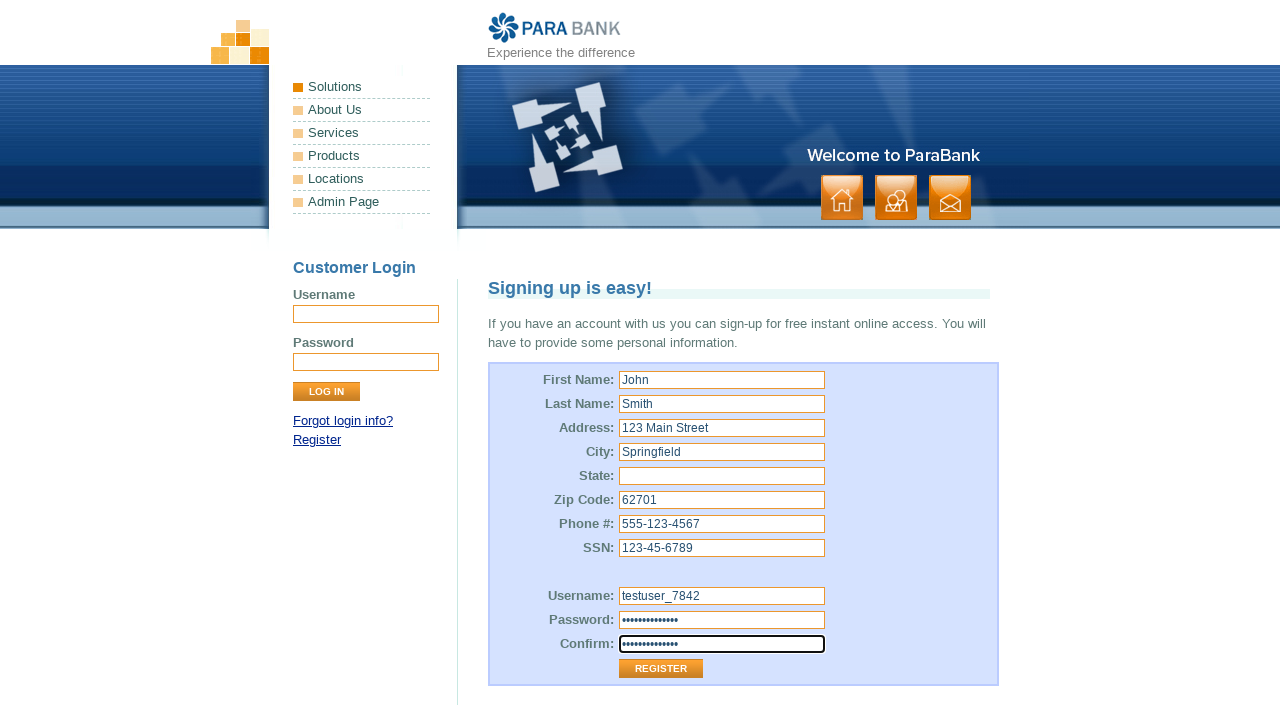

Clicked Register button to submit the registration form at (661, 669) on input.button[value='Register']
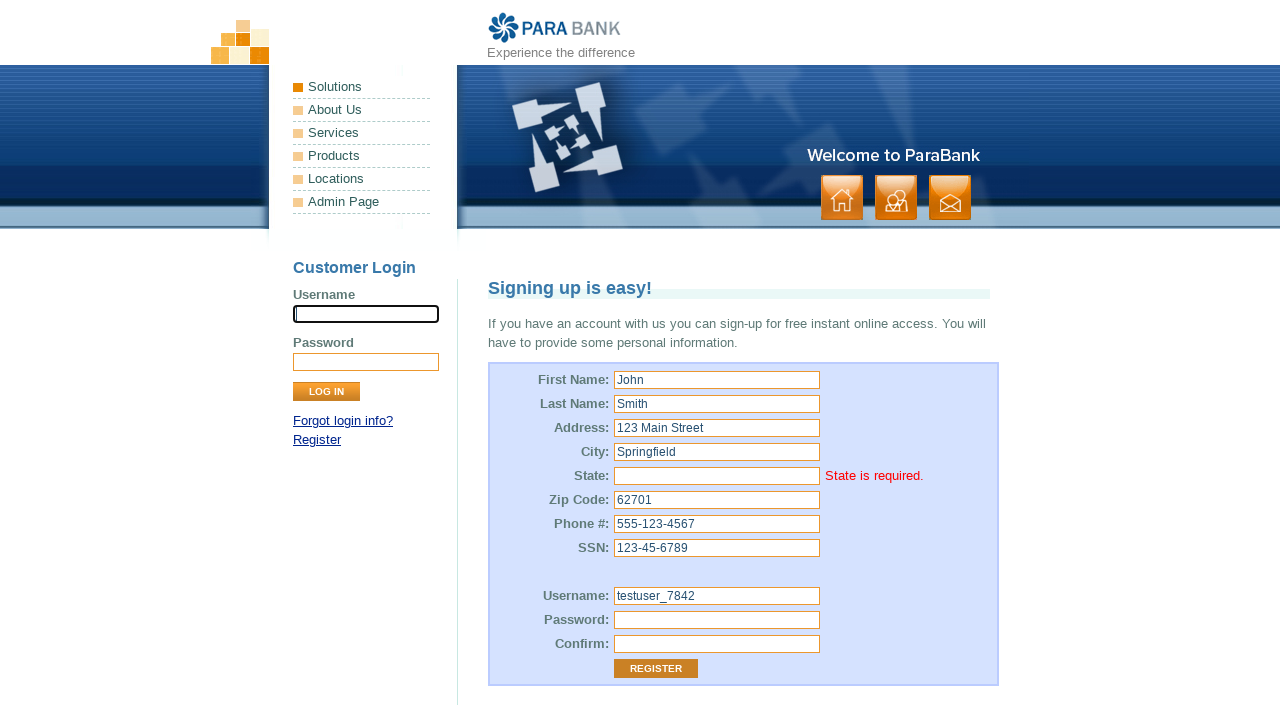

Waited 2 seconds for registration to complete
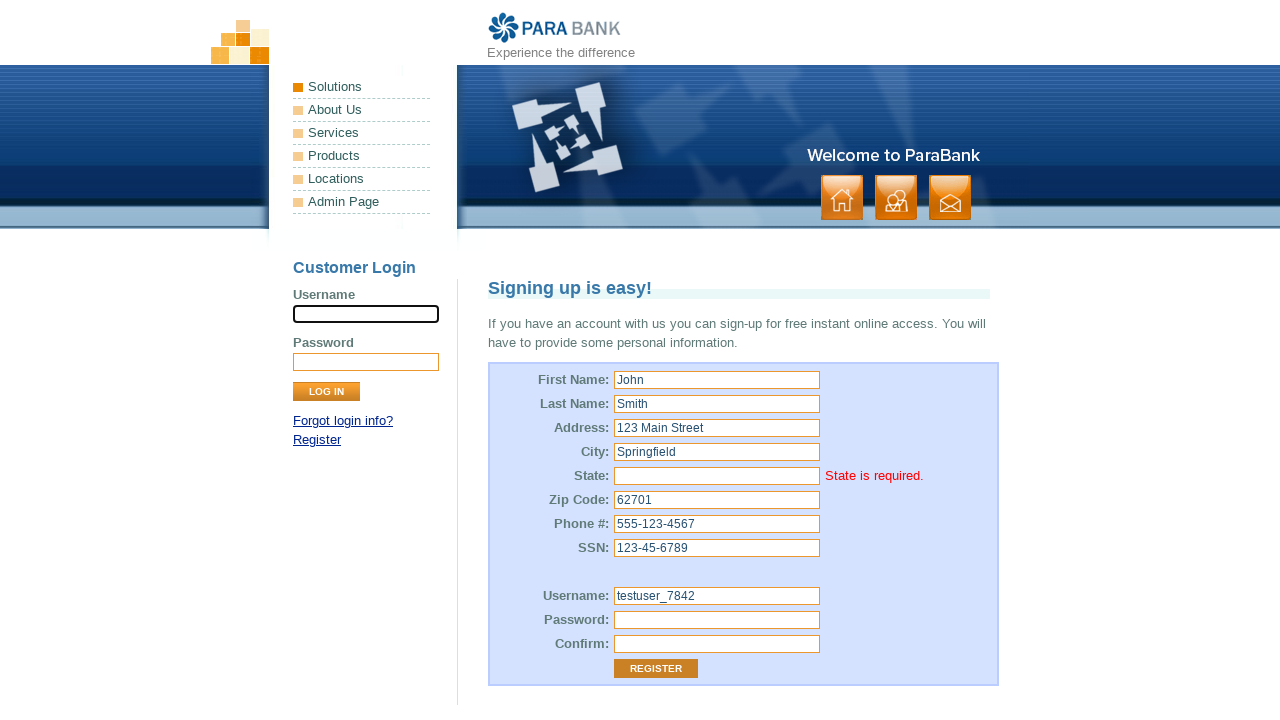

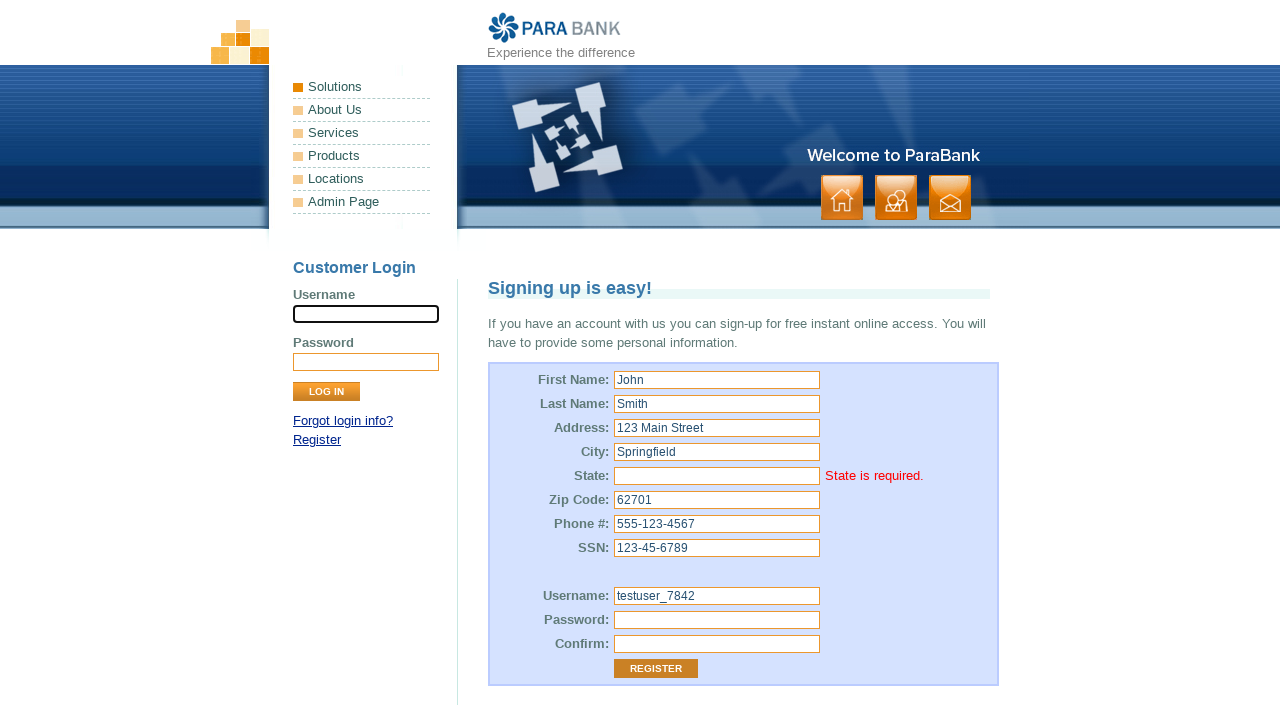